Tests clicking four "easy" buttons in sequence and verifies that a success message appears confirming all buttons were clicked.

Starting URL: https://eviltester.github.io/synchole/buttons.html

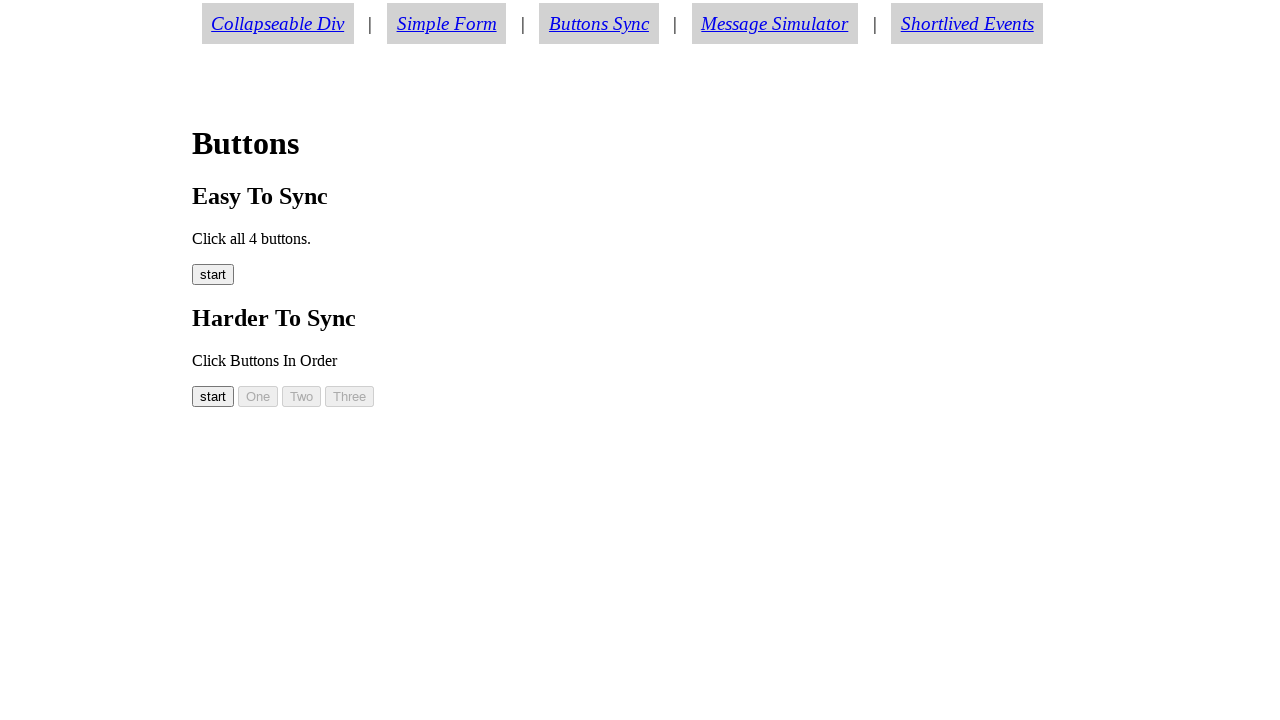

Clicked easy button 1 at (213, 275) on #easy00
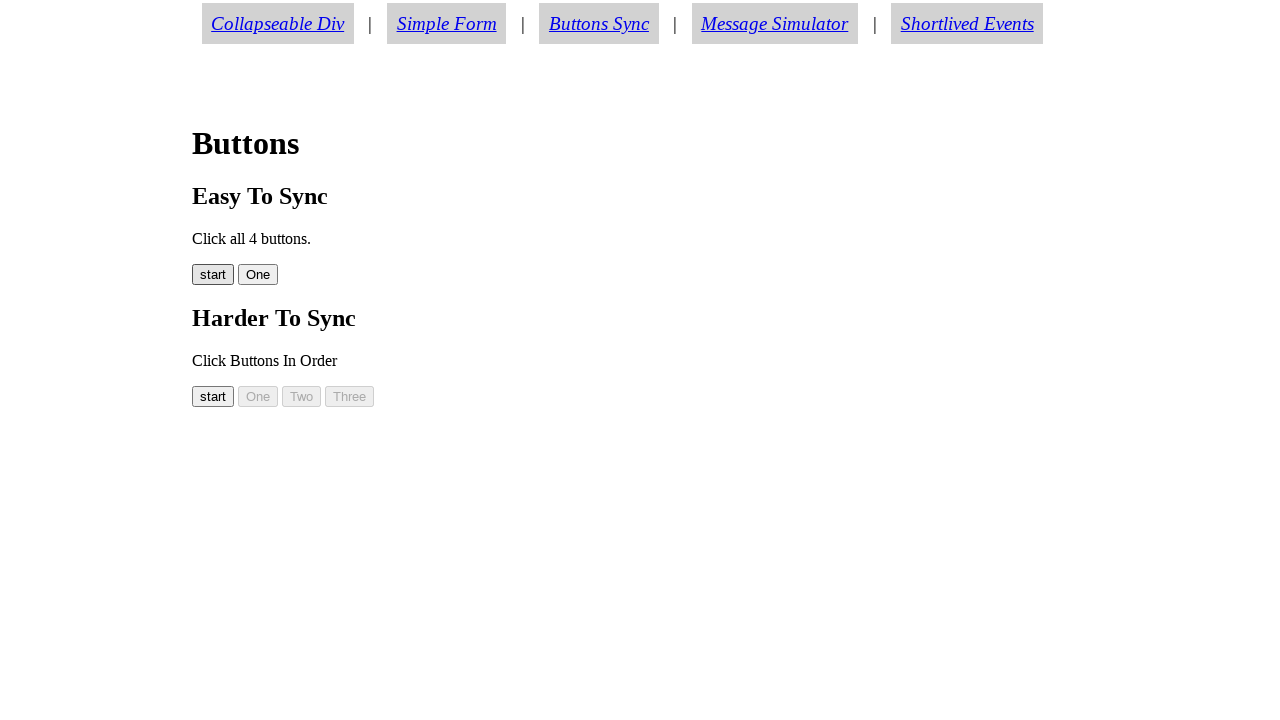

Clicked easy button 2 at (258, 275) on #easy01
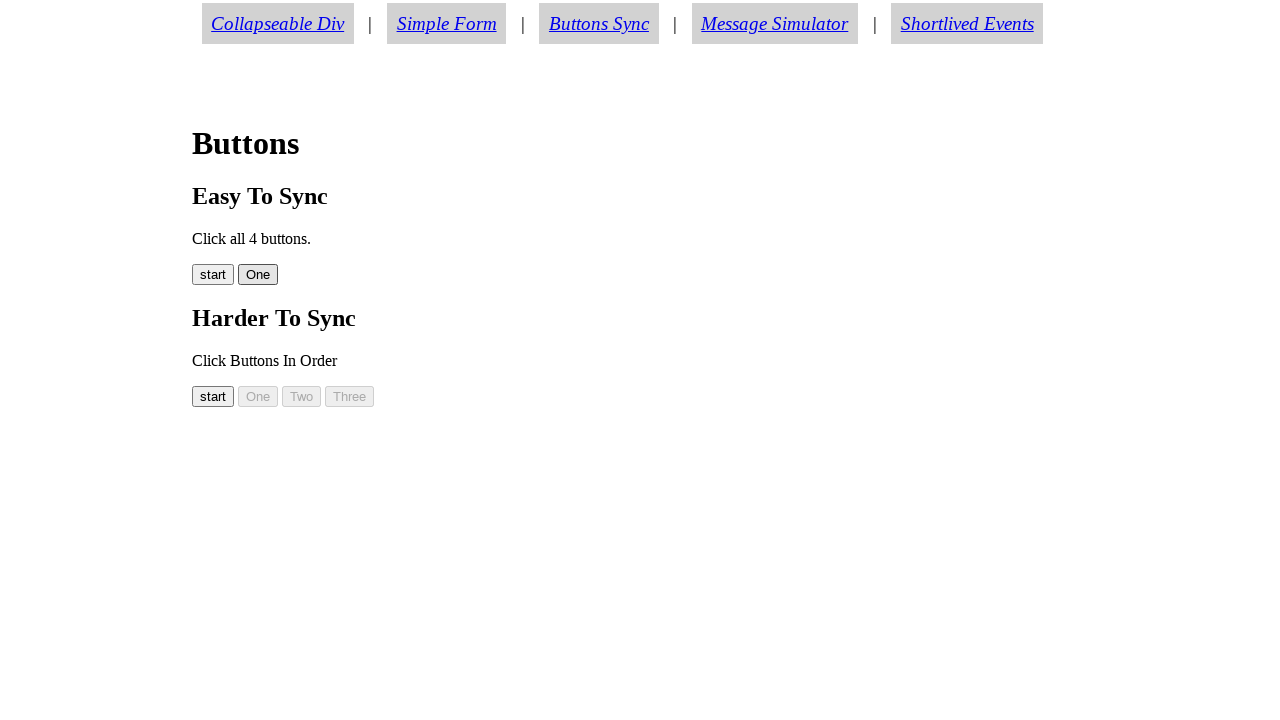

Clicked easy button 3 at (298, 275) on #easy02
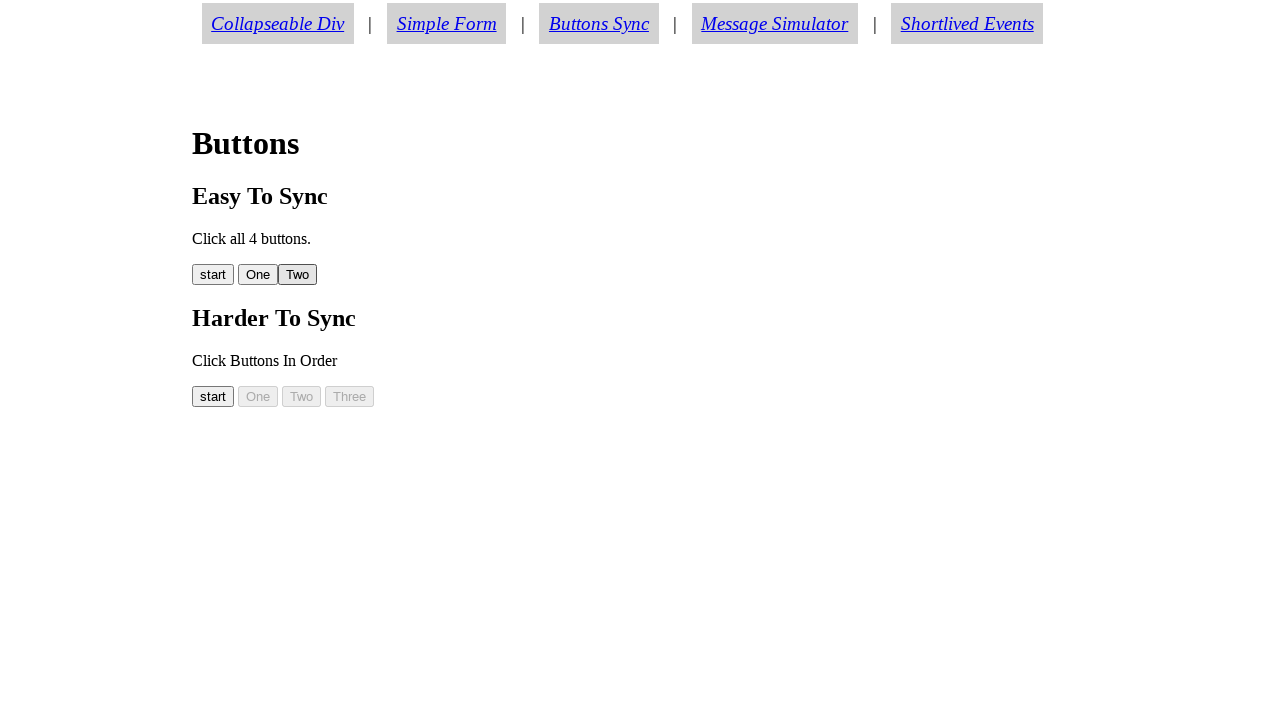

Clicked easy button 4 at (342, 275) on #easy03
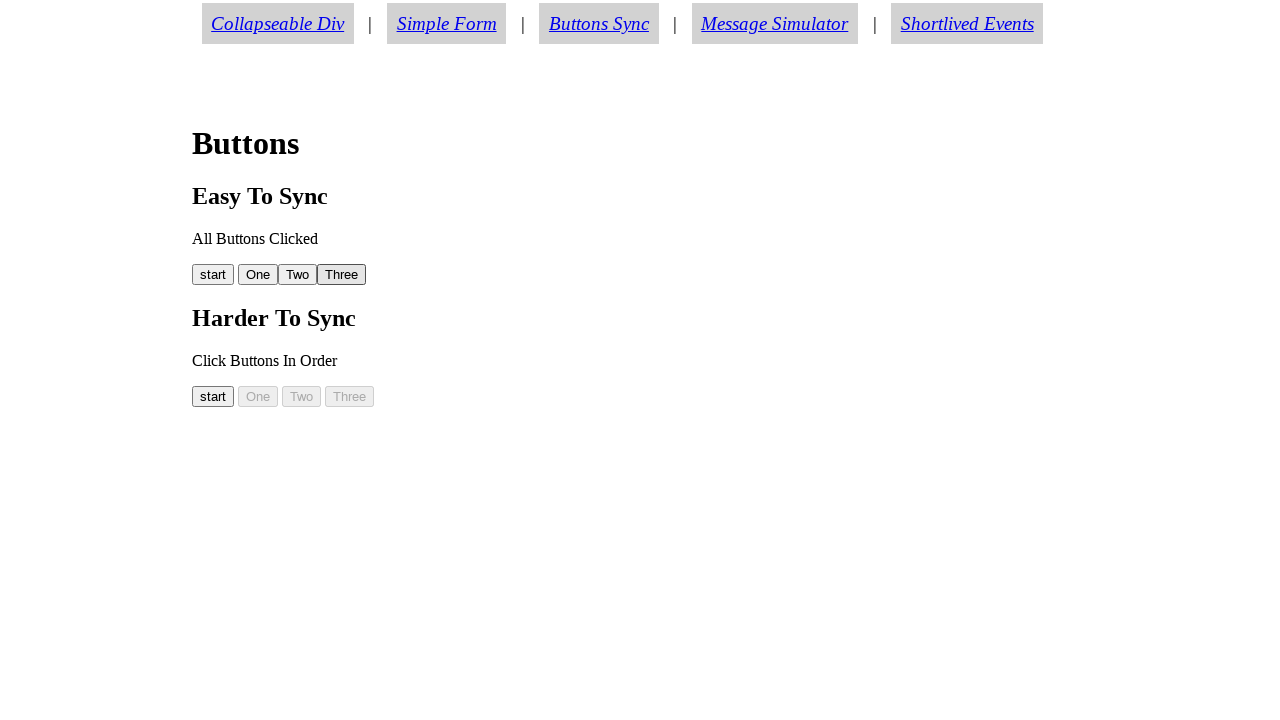

Success message appeared
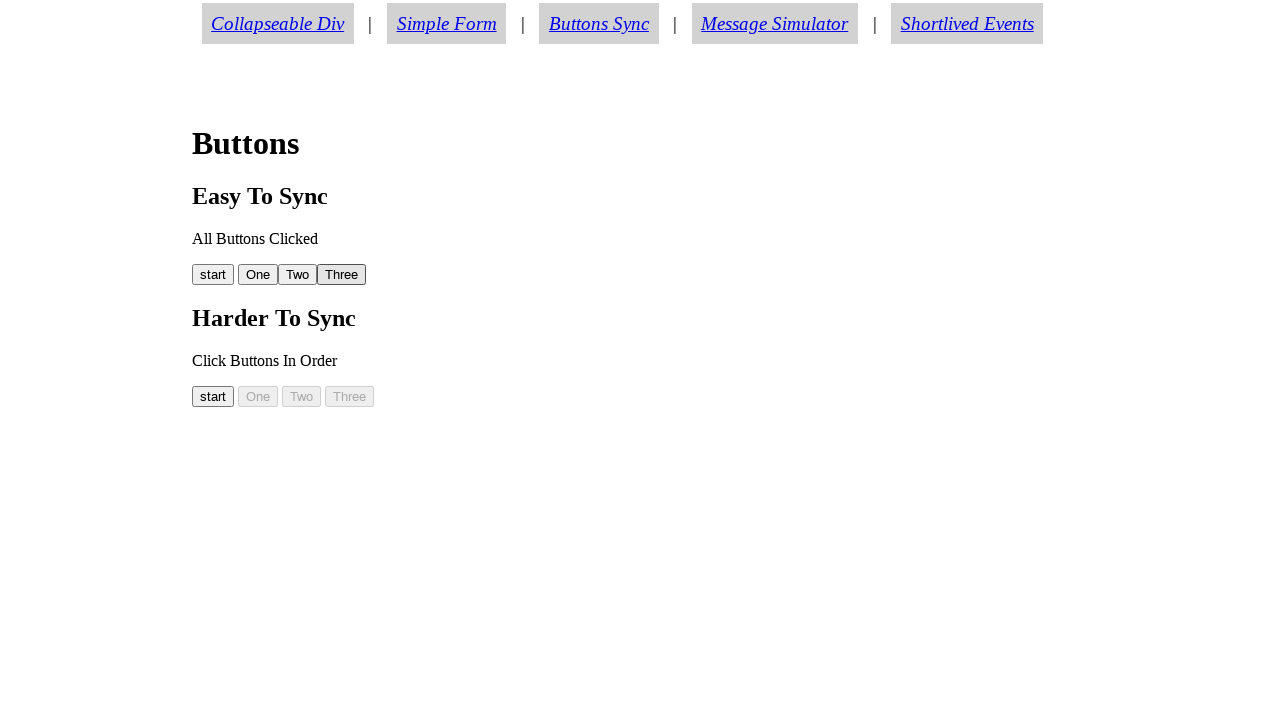

Verified success message shows 'All Buttons Clicked'
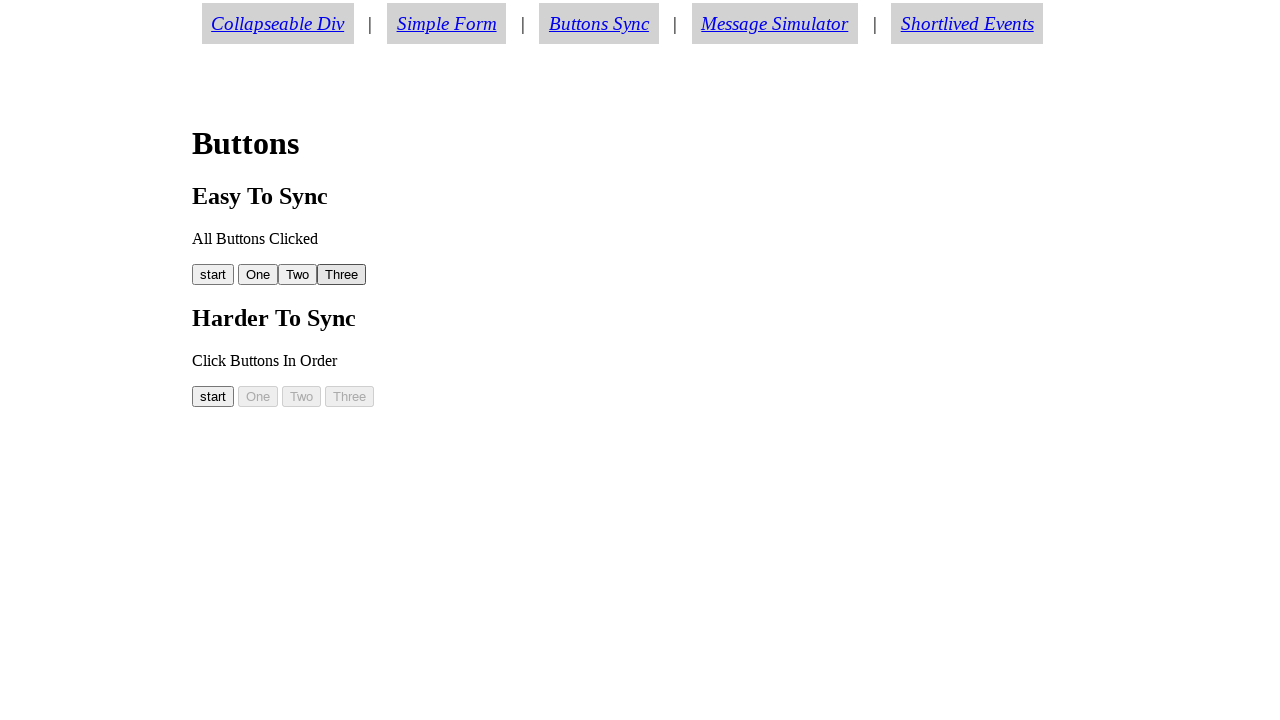

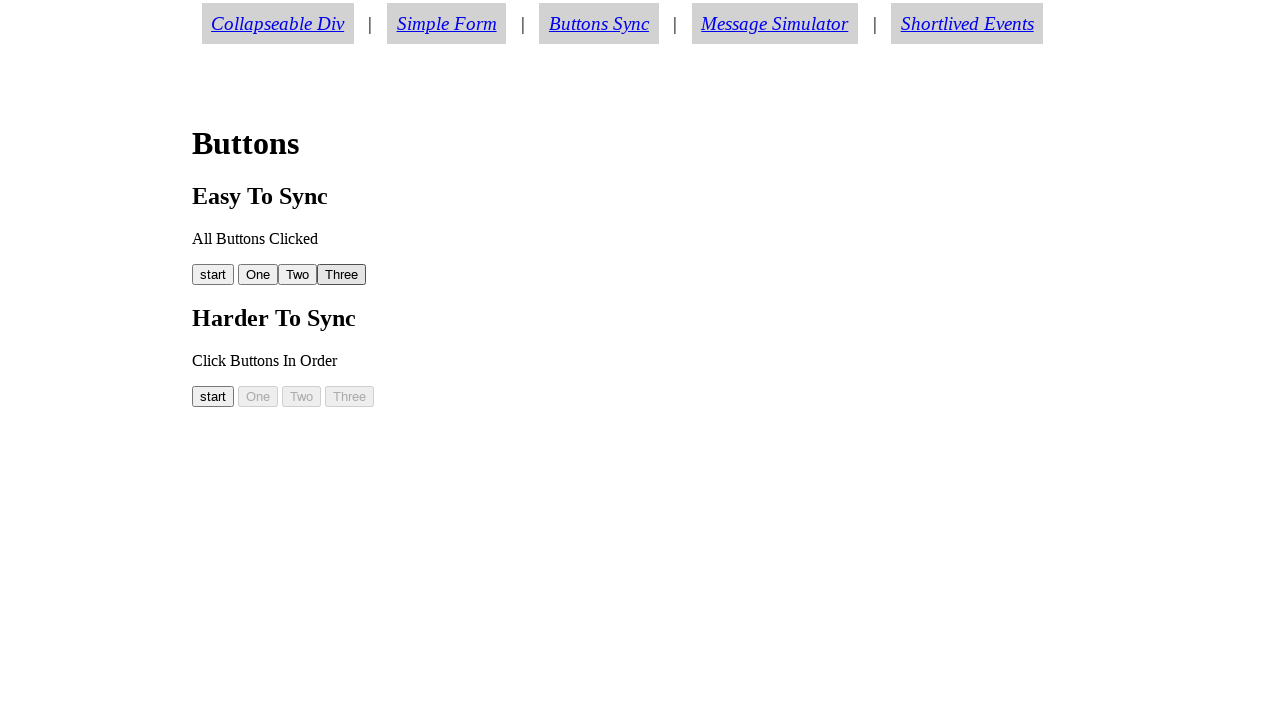